Tests removing and then re-adding a checkbox by clicking the add/remove button twice

Starting URL: http://the-internet.herokuapp.com/dynamic_controls

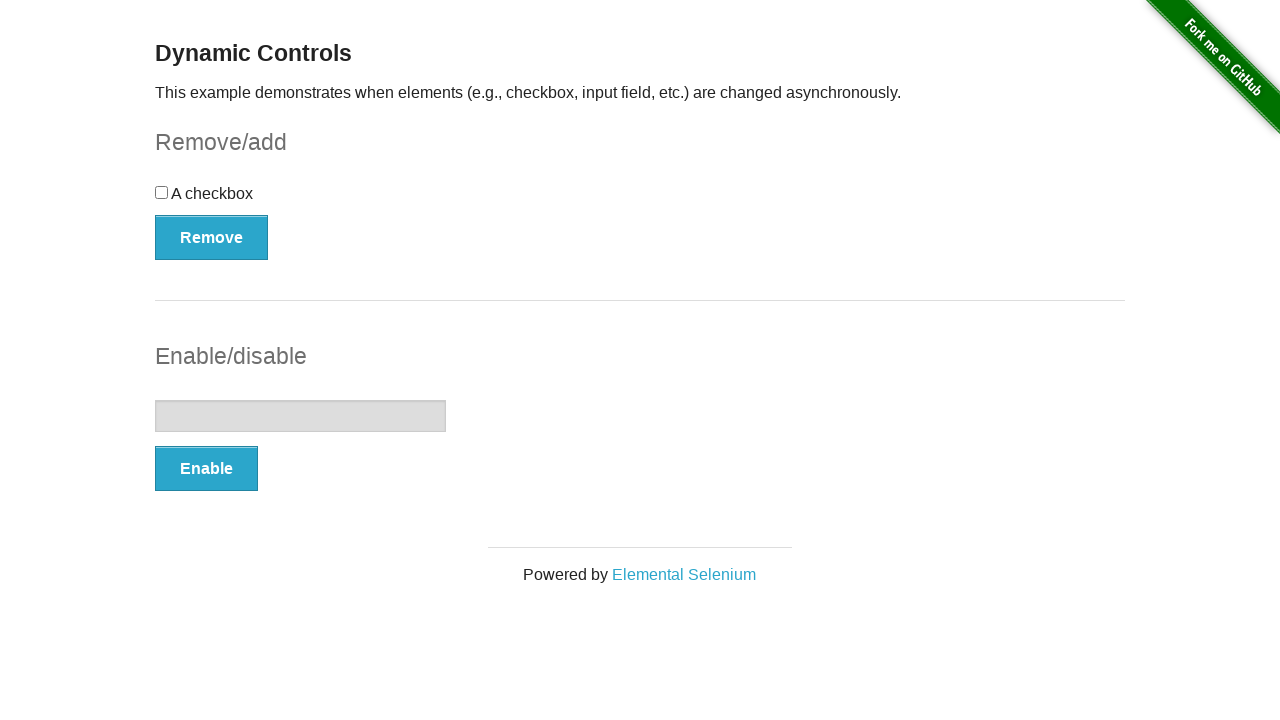

Verified checkbox element exists initially
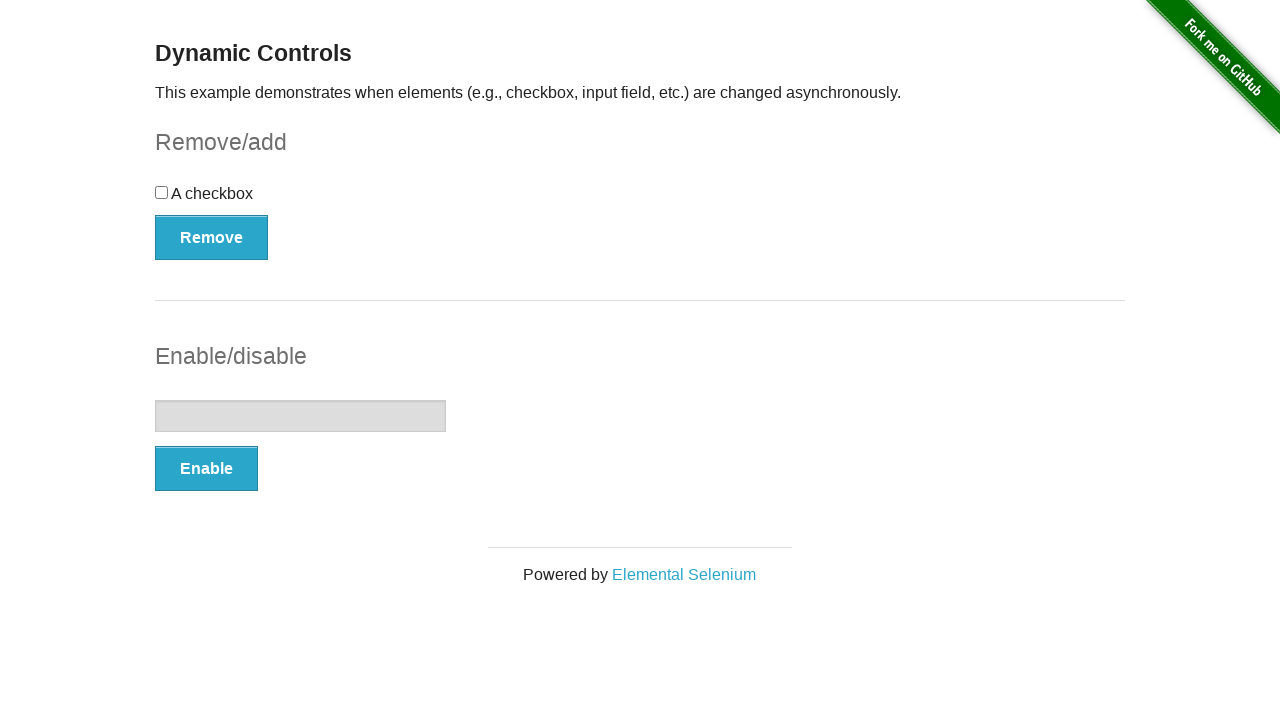

Clicked remove button to delete checkbox at (212, 237) on button[onclick='swapCheckbox()']
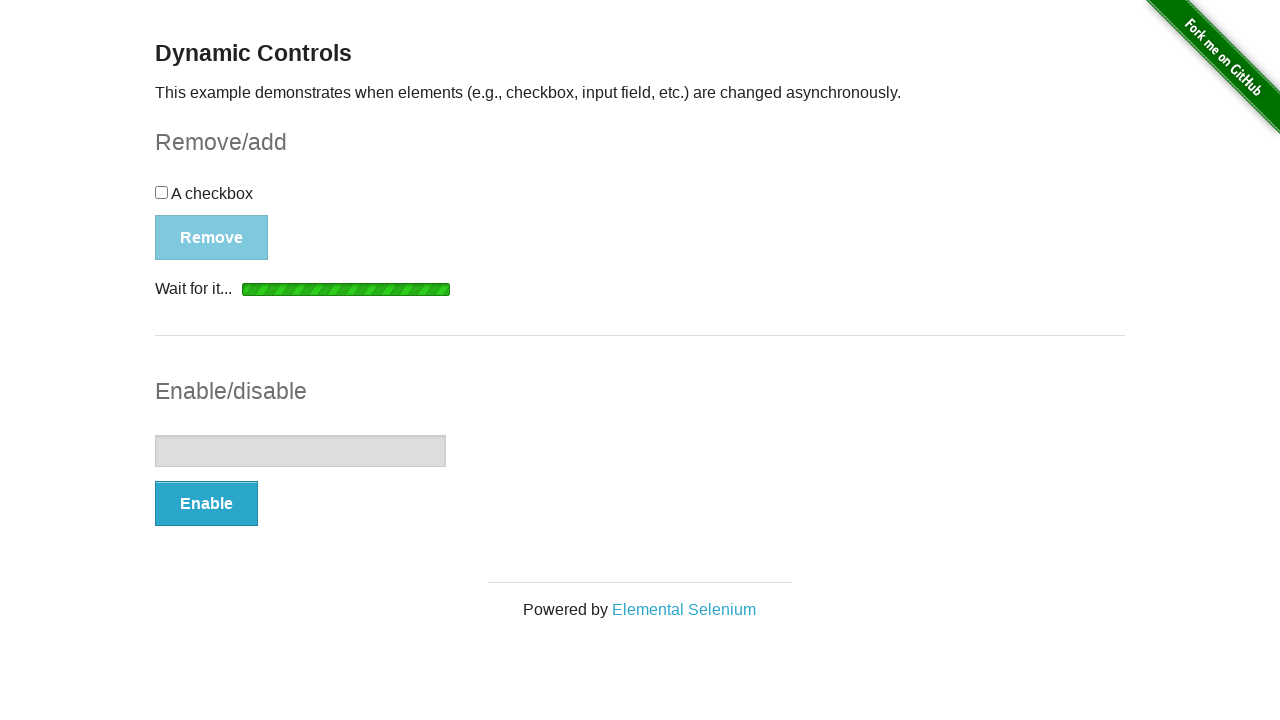

Confirmed checkbox was removed from DOM
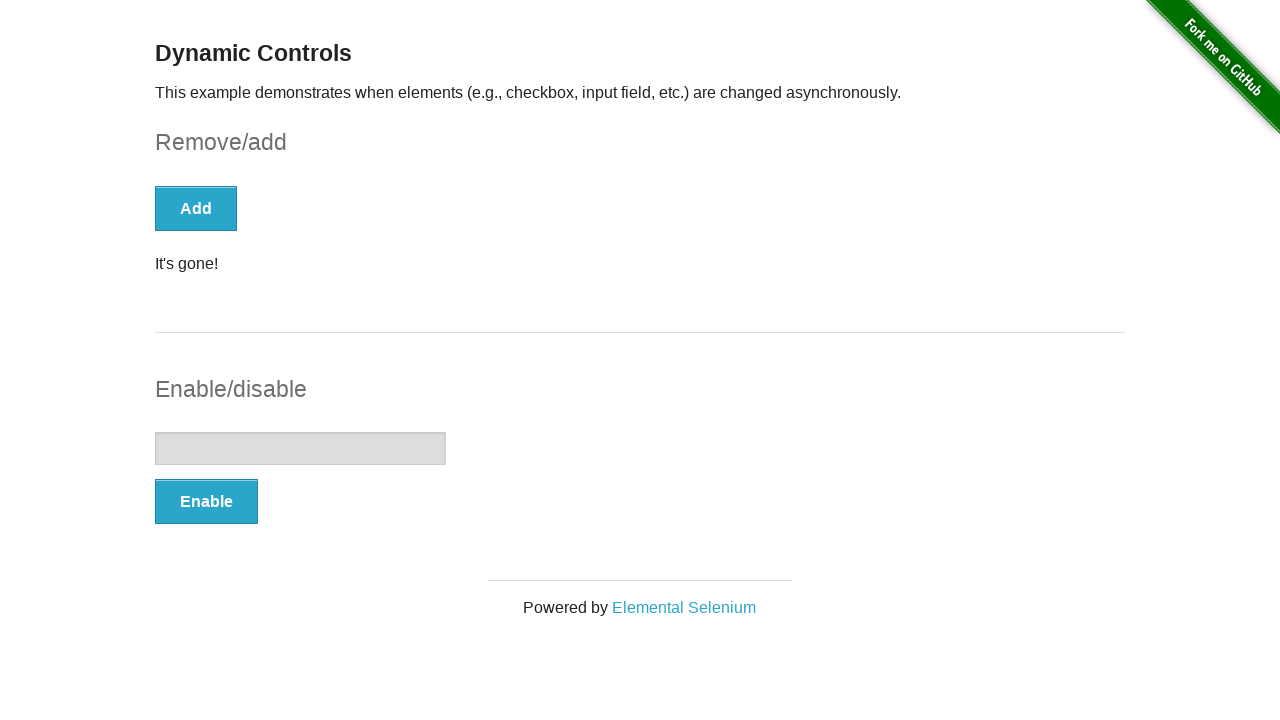

Clicked add button to re-add checkbox at (196, 208) on button[onclick='swapCheckbox()']
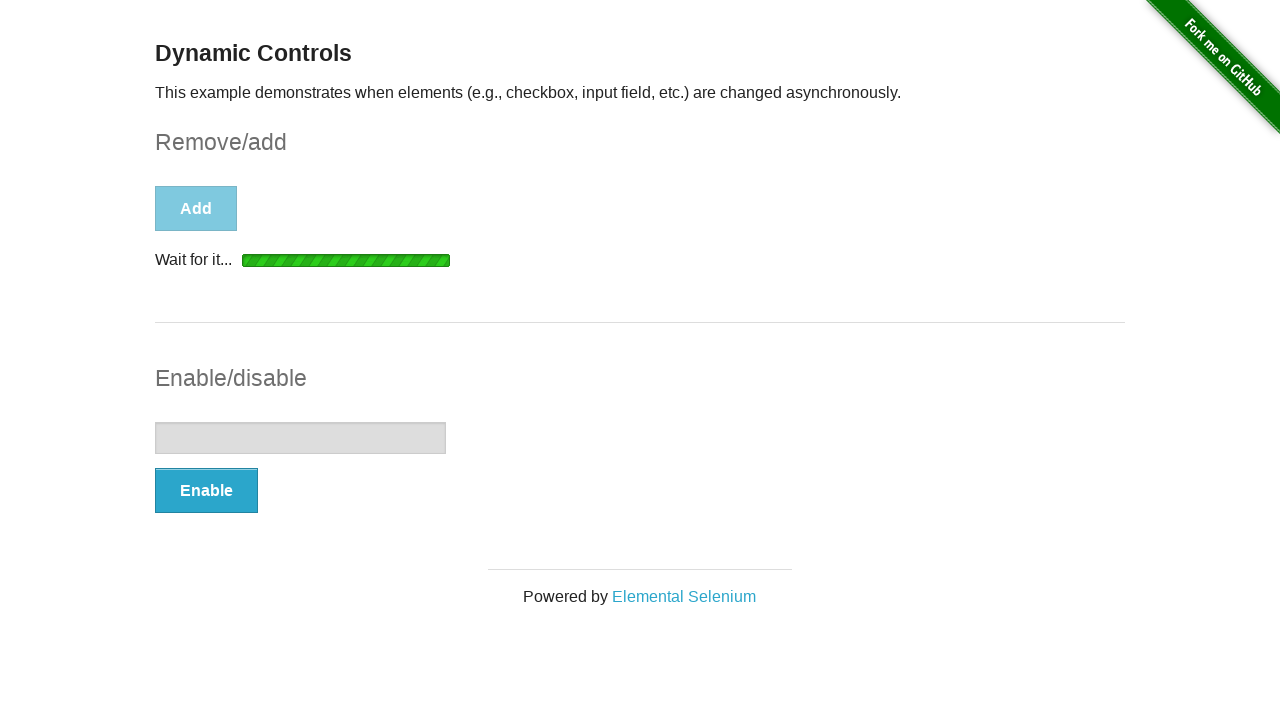

Confirmed checkbox was re-added and is now visible
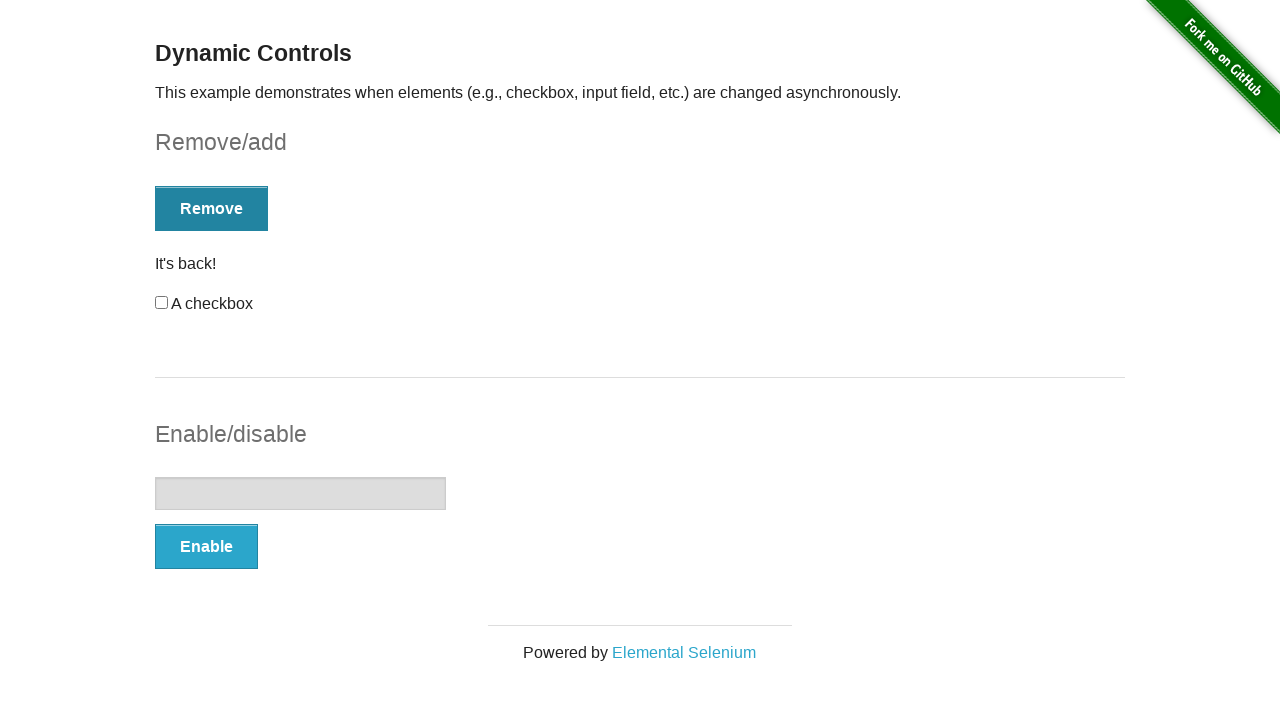

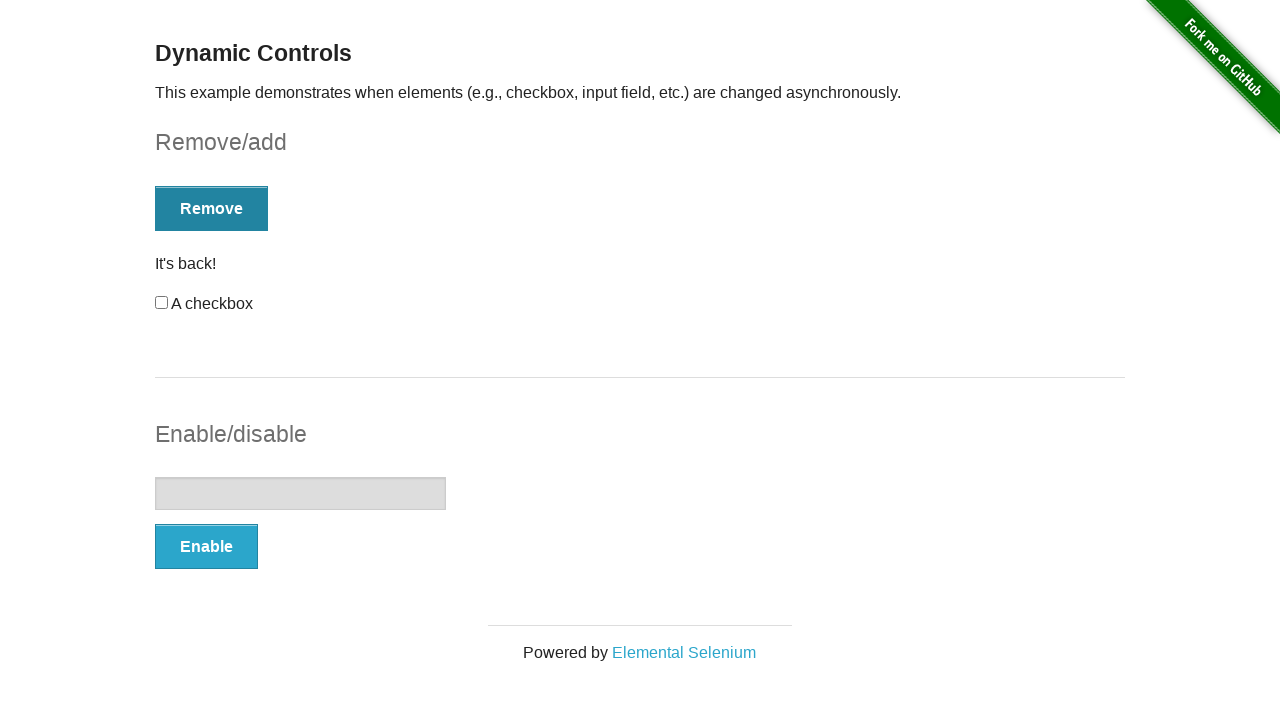